Verifies the page loads correctly by checking the title and URL

Starting URL: https://rahulshettyacademy.com/AutomationPractice/

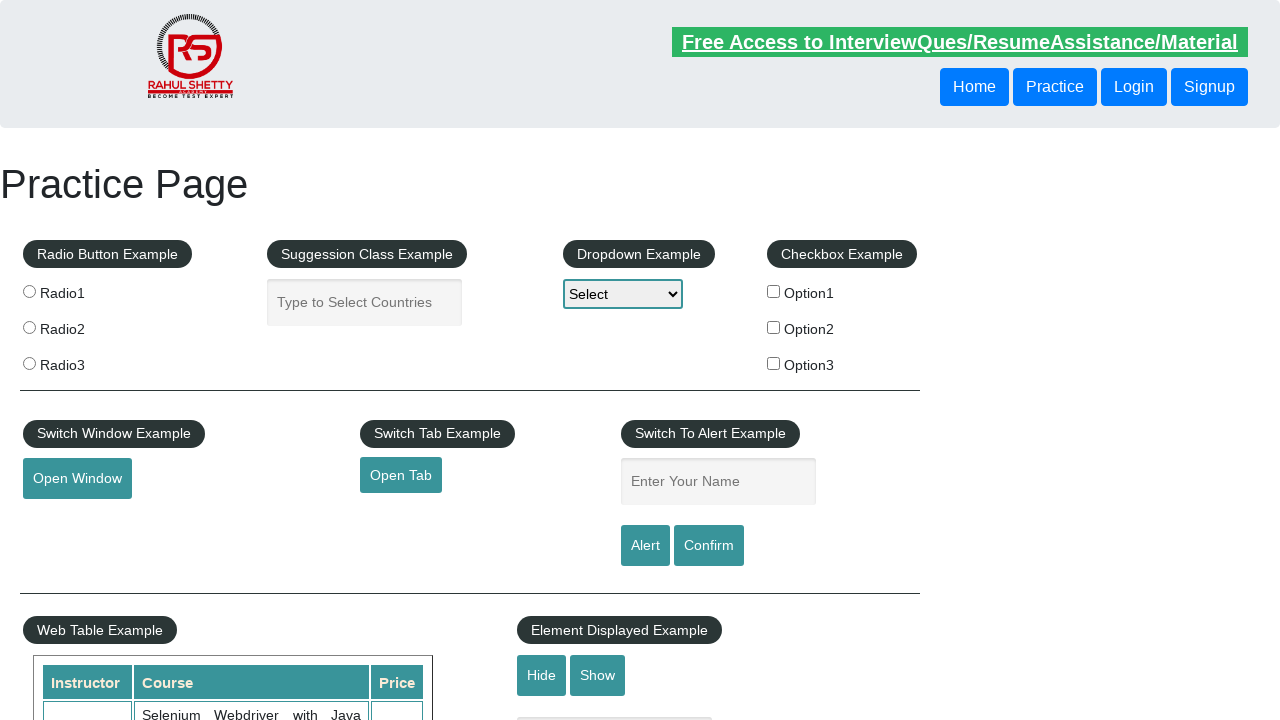

Retrieved page title
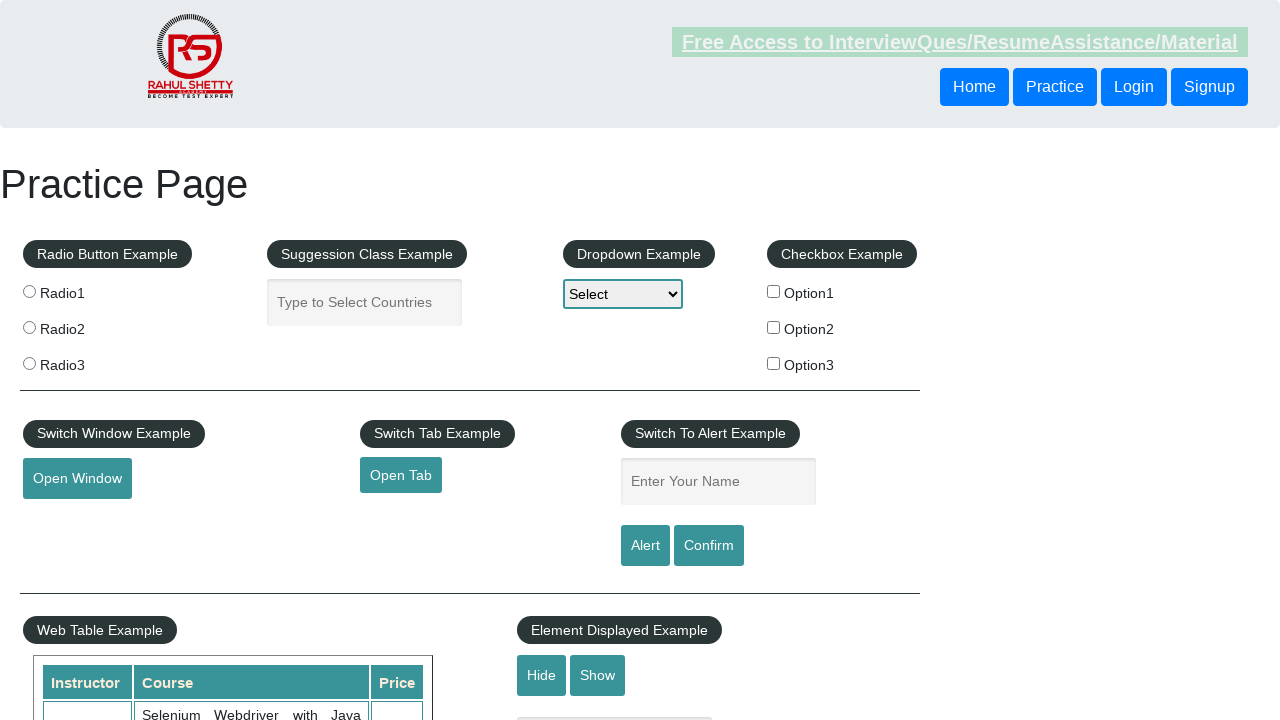

Retrieved current URL
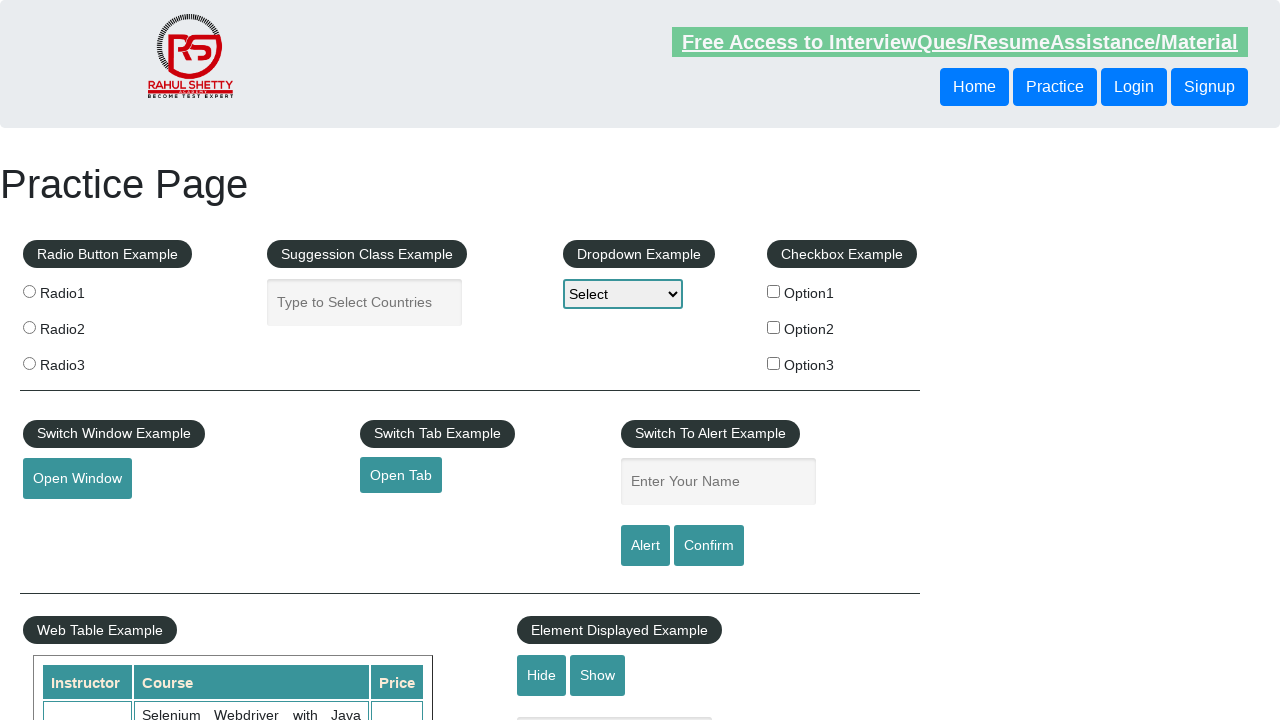

Verified page title contains 'Practice Page'
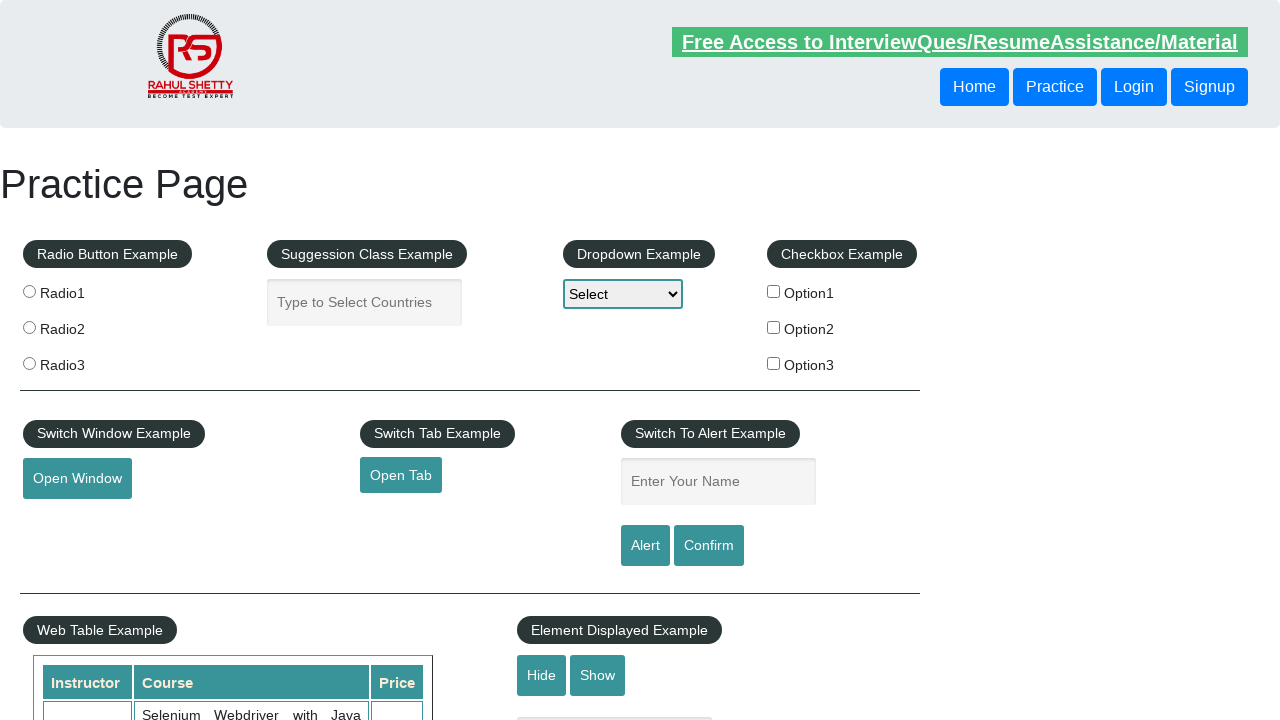

Verified URL contains 'AutomationPractice'
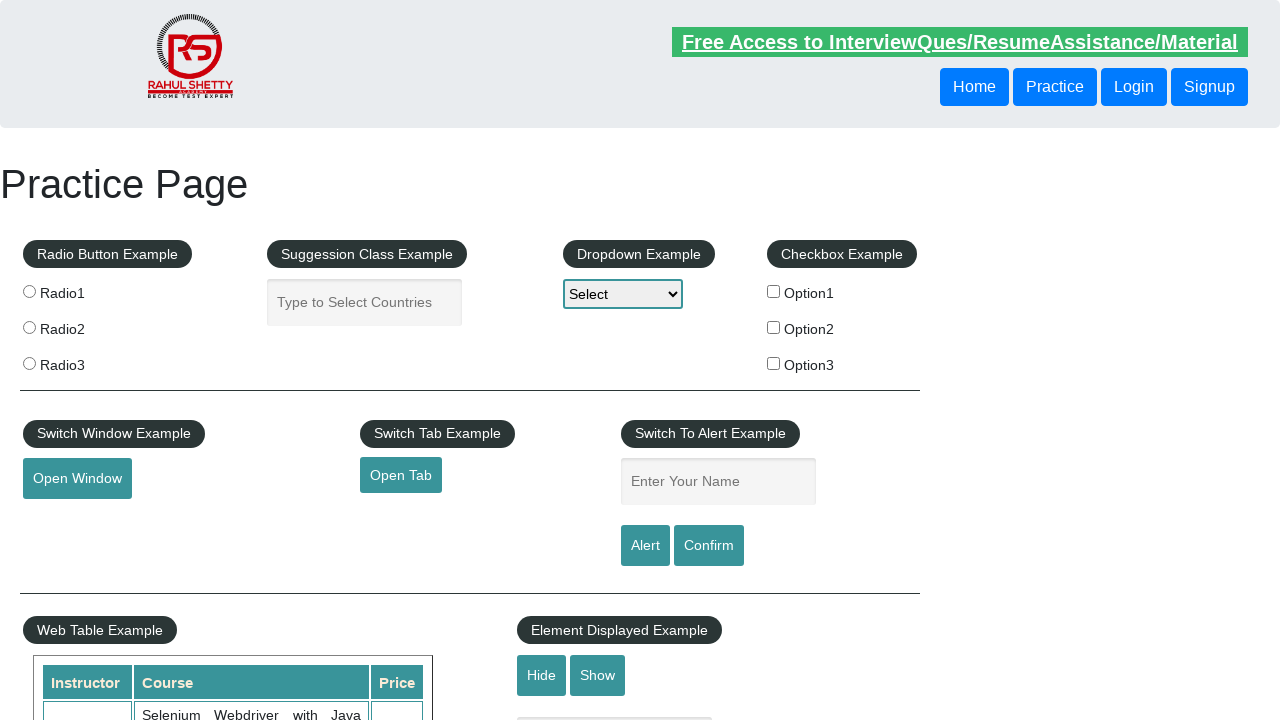

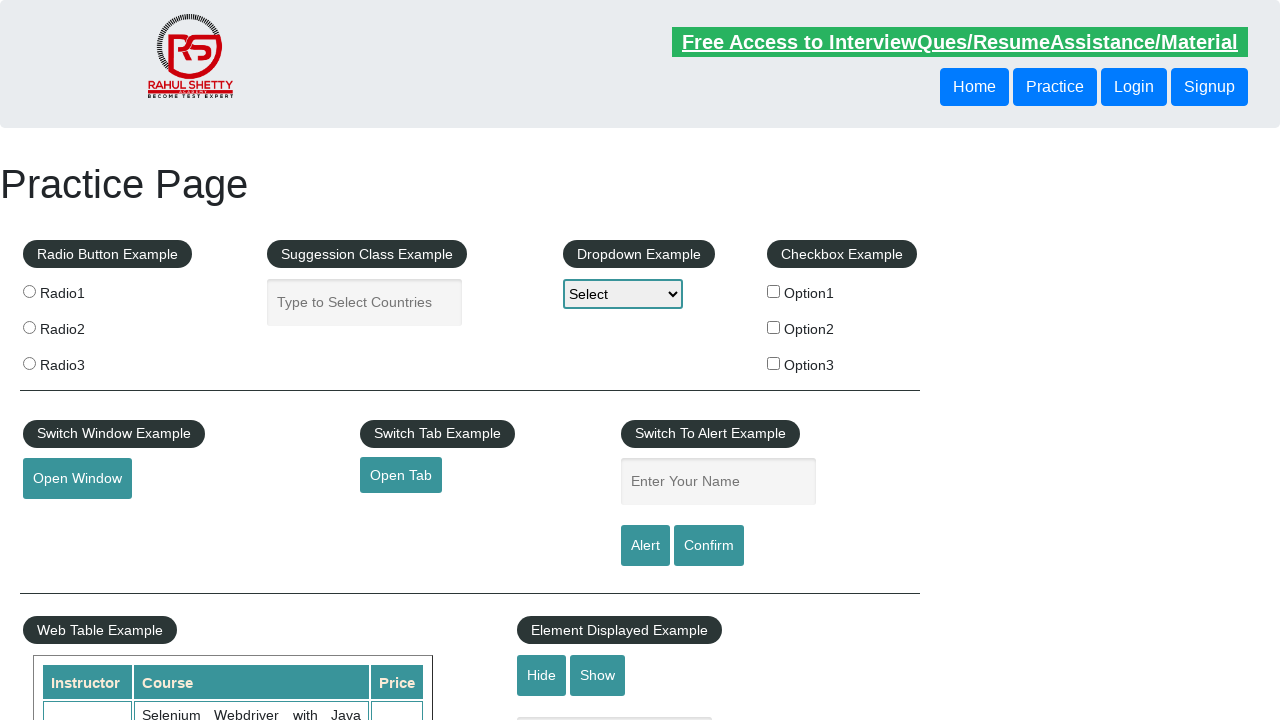